Tests drag and drop functionality by dragging a draggable element and dropping it onto a droppable target area on the DemoQA practice site.

Starting URL: https://demoqa.com/droppable/

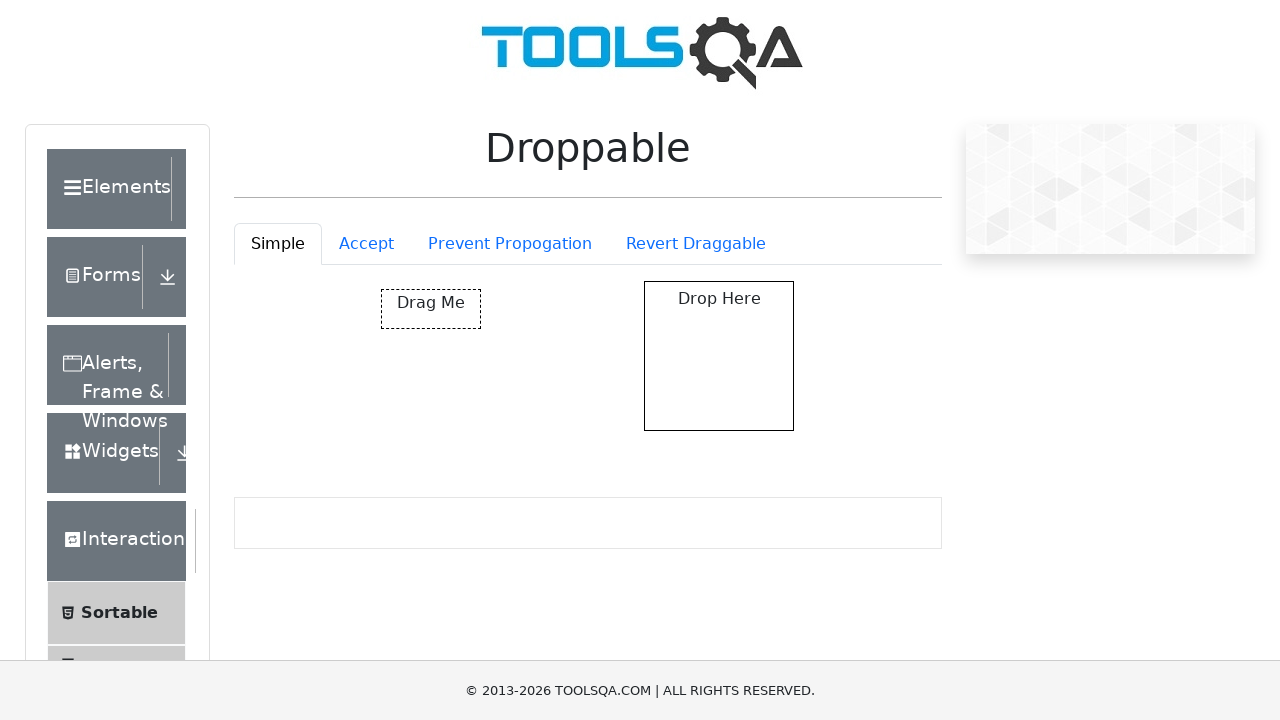

Waited for draggable element to be visible
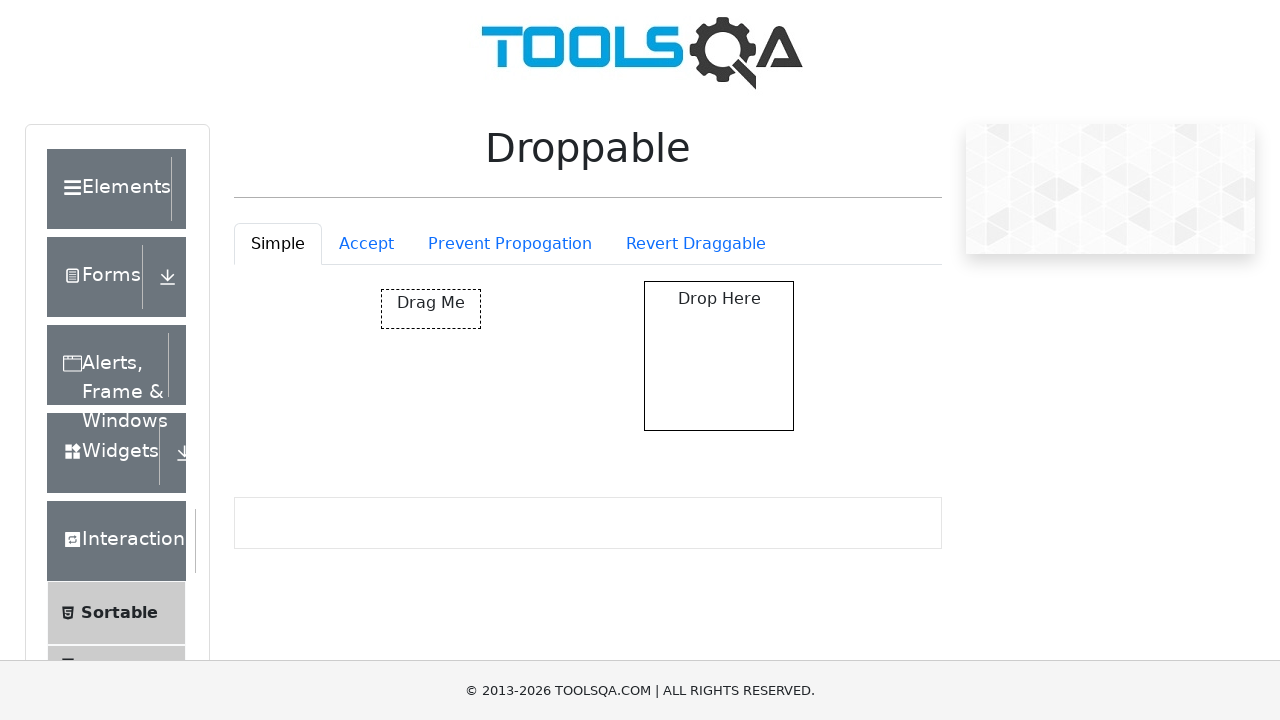

Waited for droppable target area to be visible
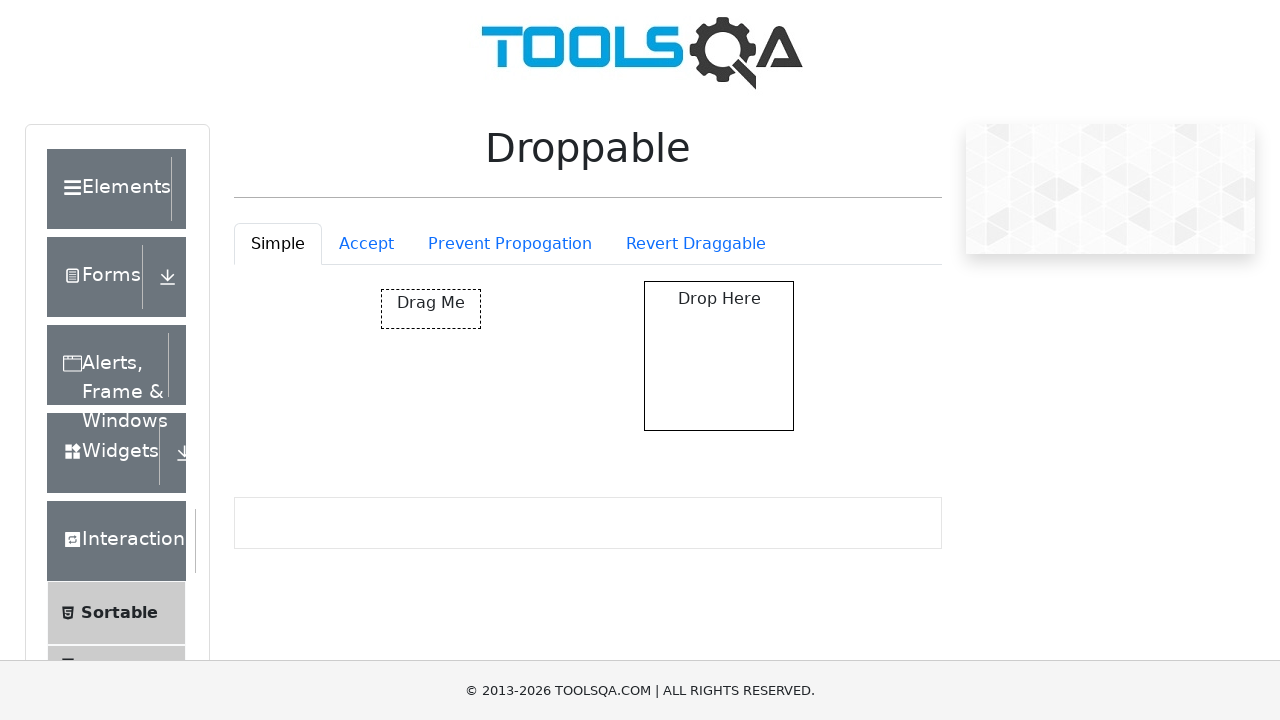

Located the draggable element
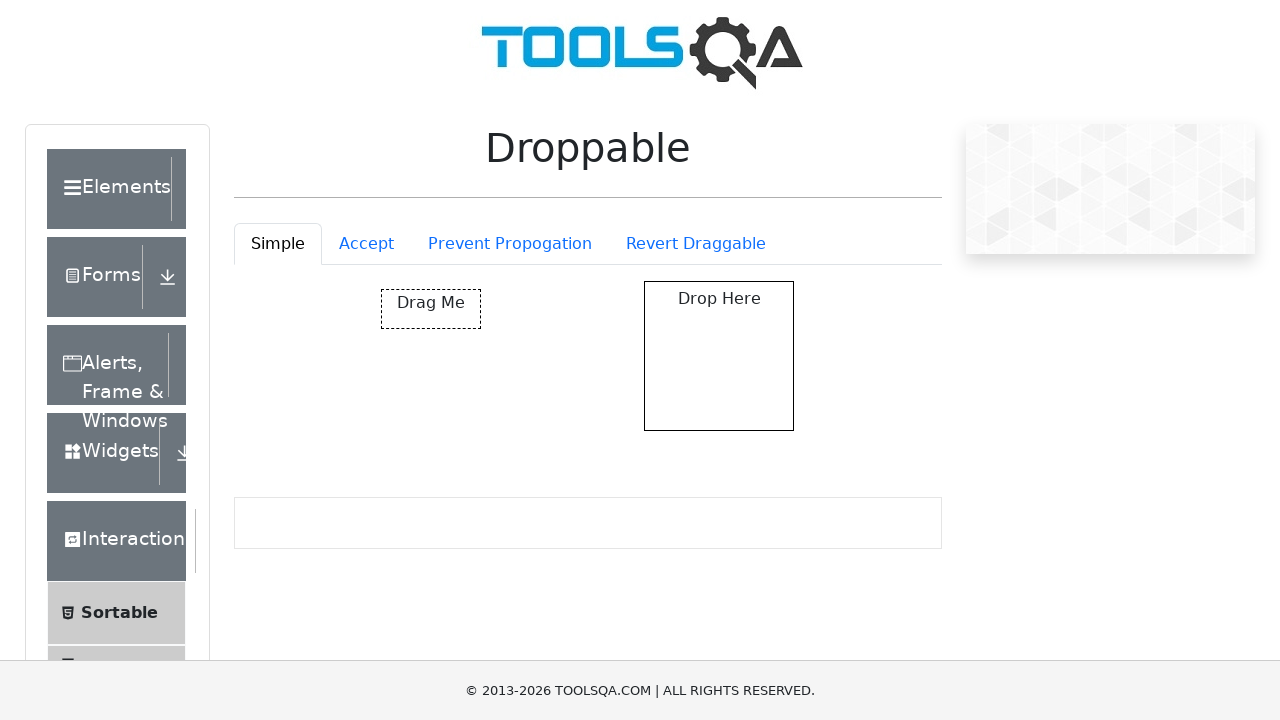

Located the droppable target area
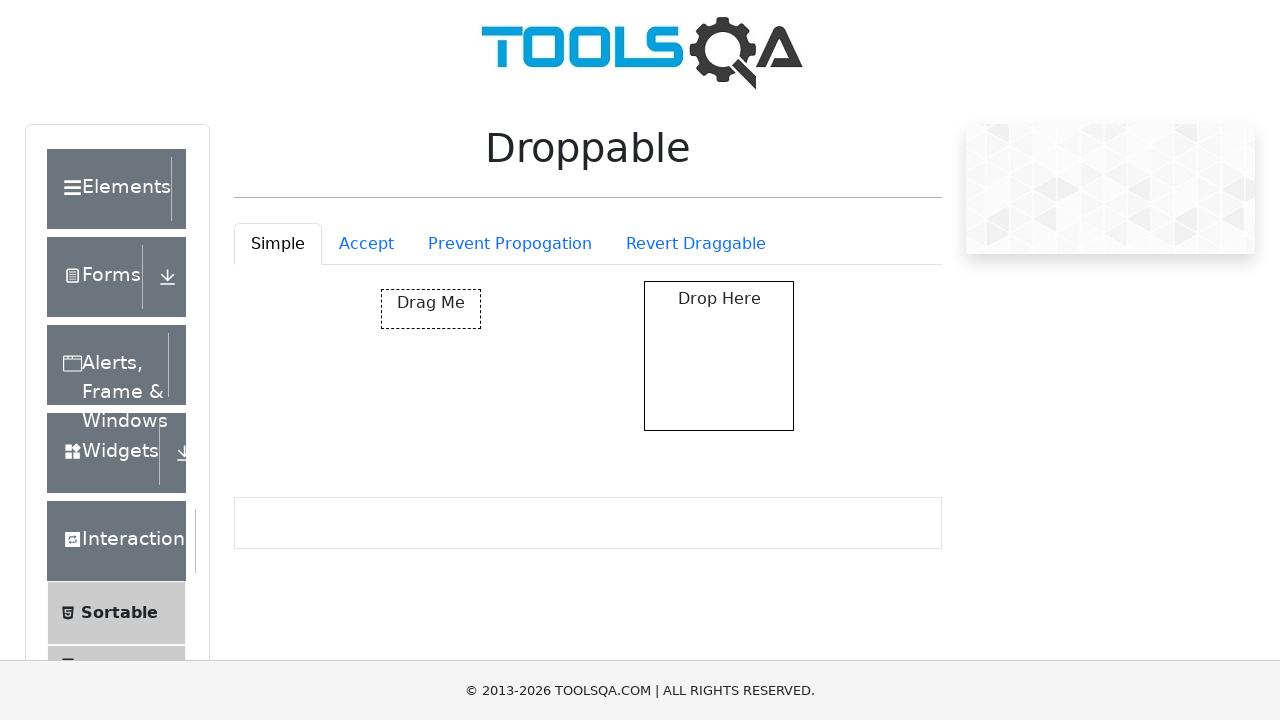

Dragged the draggable element and dropped it onto the droppable target area at (719, 356)
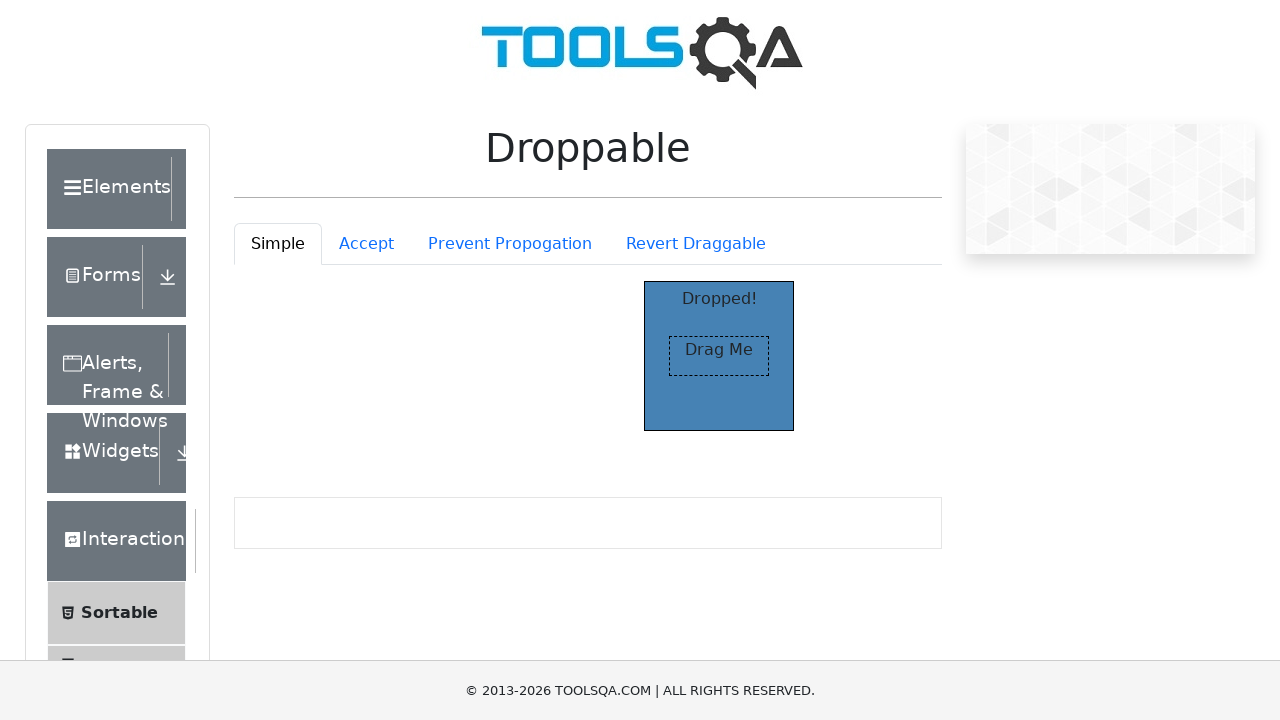

Verified that the drop was successful - droppable element now shows 'Dropped!' text
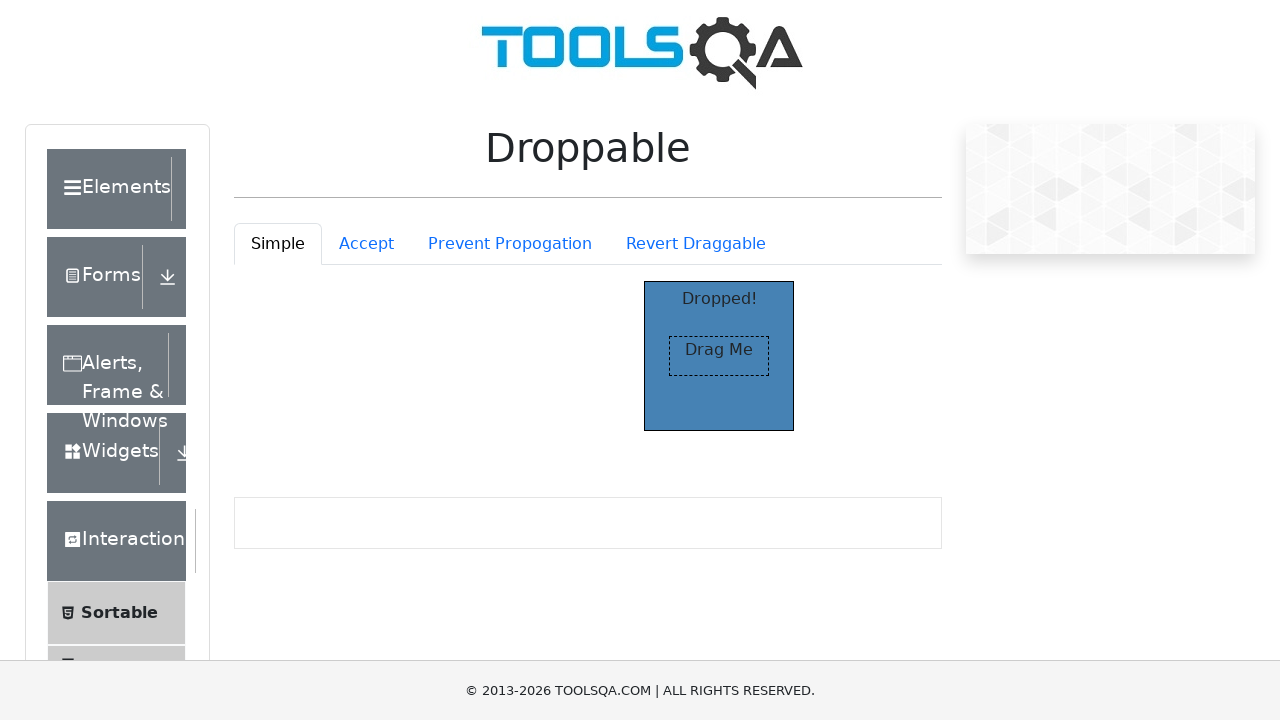

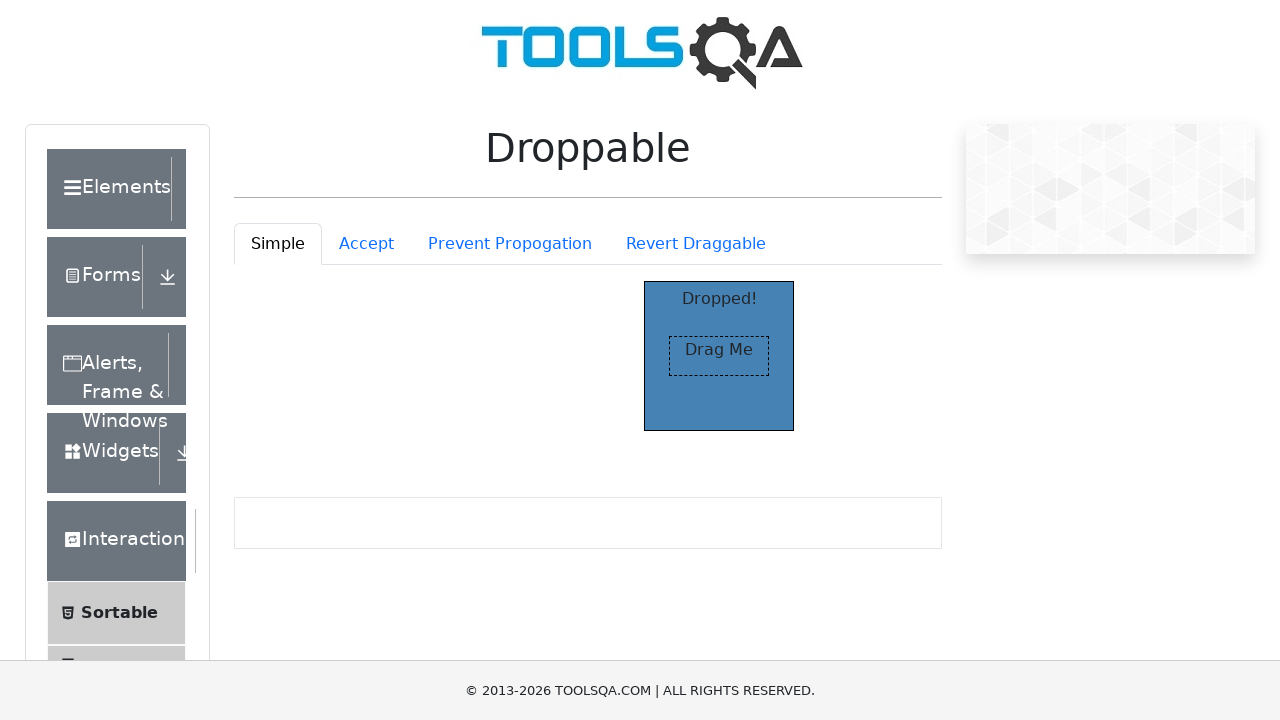